Tests static dropdown functionality by selecting currency options using three different methods: by index, by visible text, and by value.

Starting URL: https://rahulshettyacademy.com/dropdownsPractise/

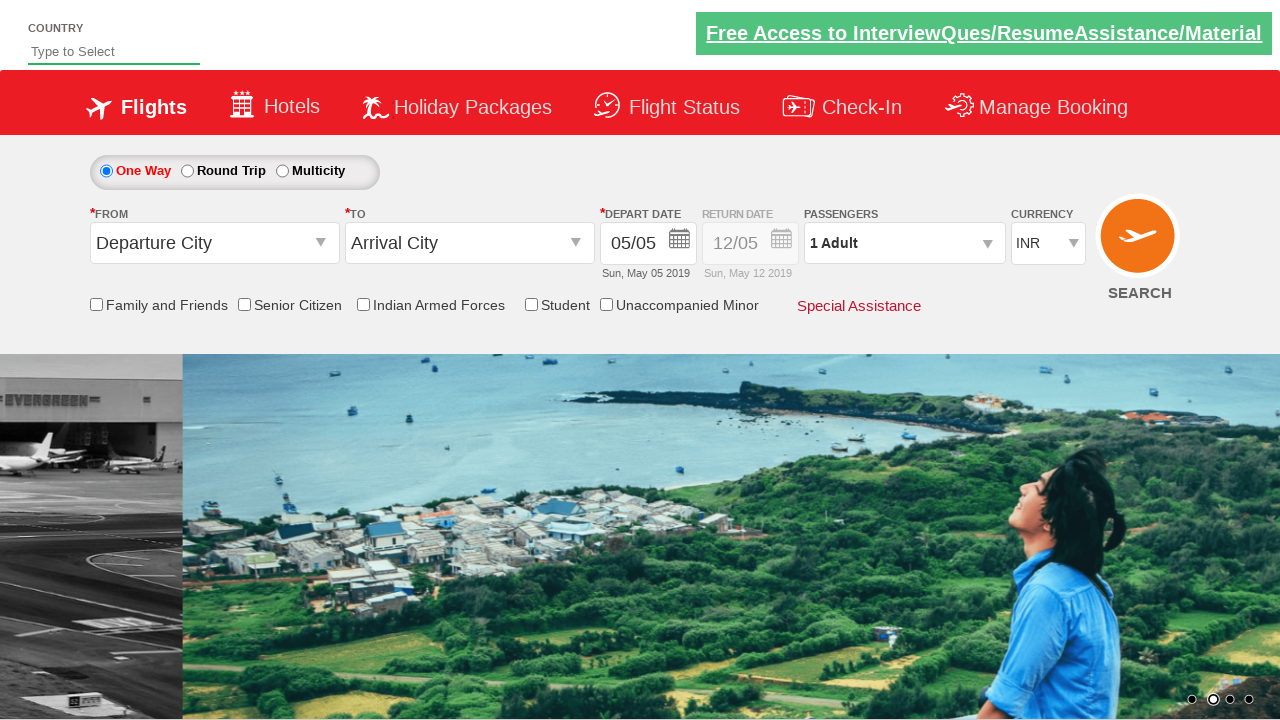

Navigated to dropdown practice page
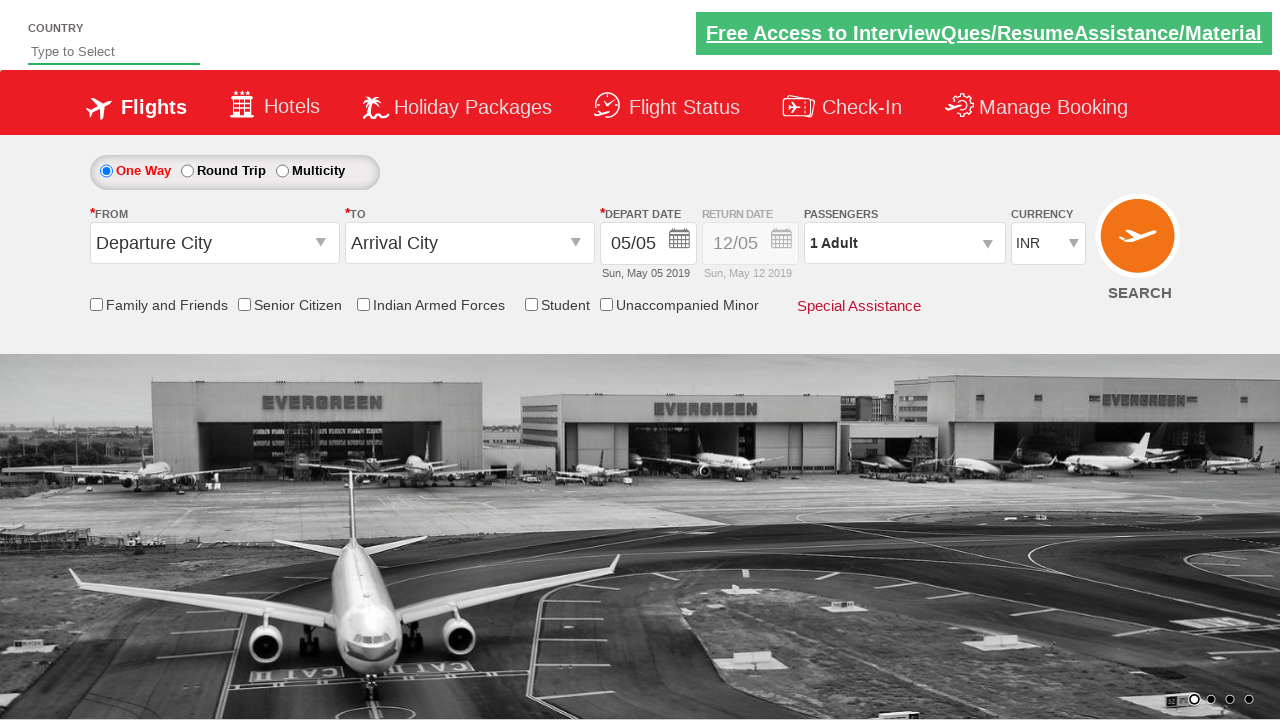

Selected currency dropdown option by index 3 on #ctl00_mainContent_DropDownListCurrency
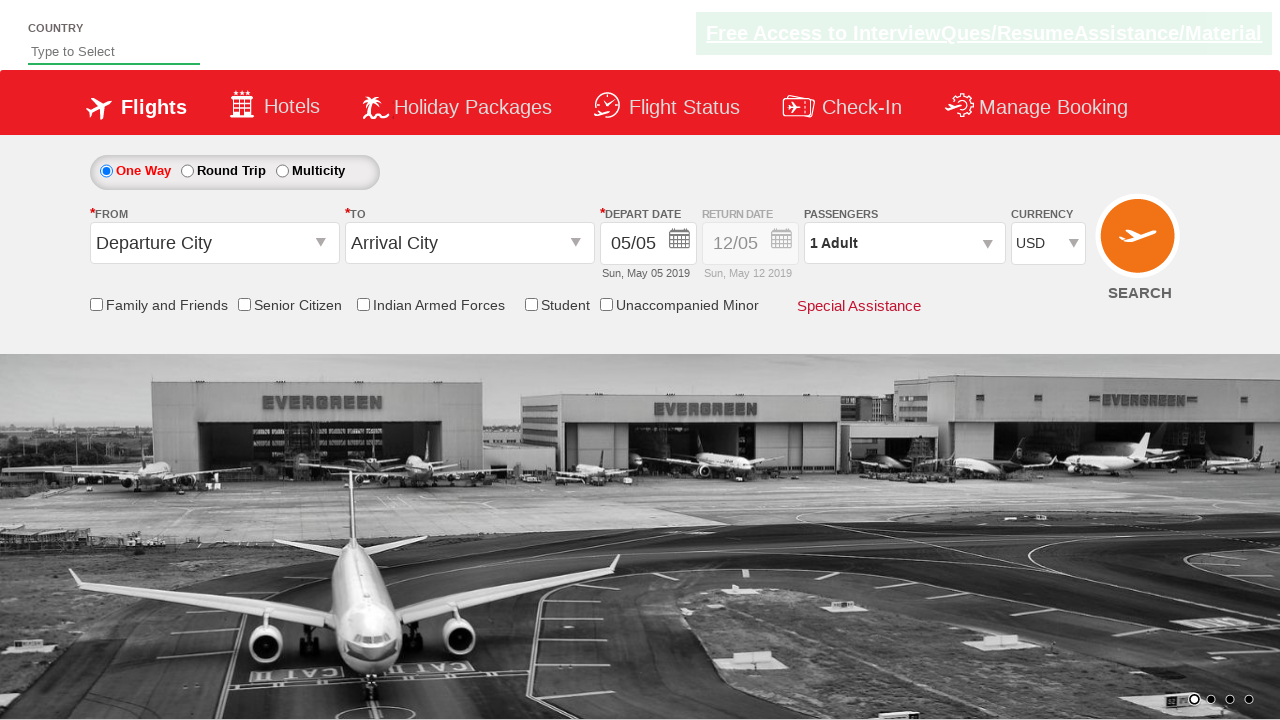

Waited 2 seconds to observe index selection
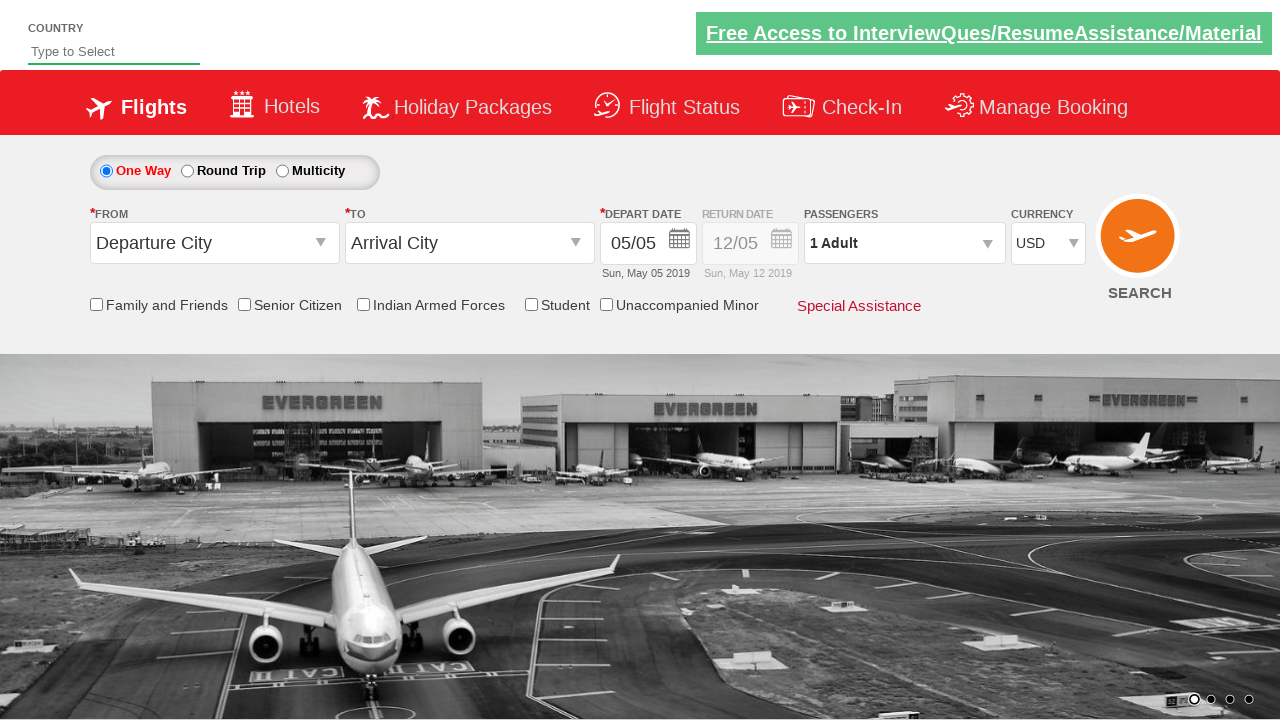

Selected currency dropdown option by visible text 'AED' on #ctl00_mainContent_DropDownListCurrency
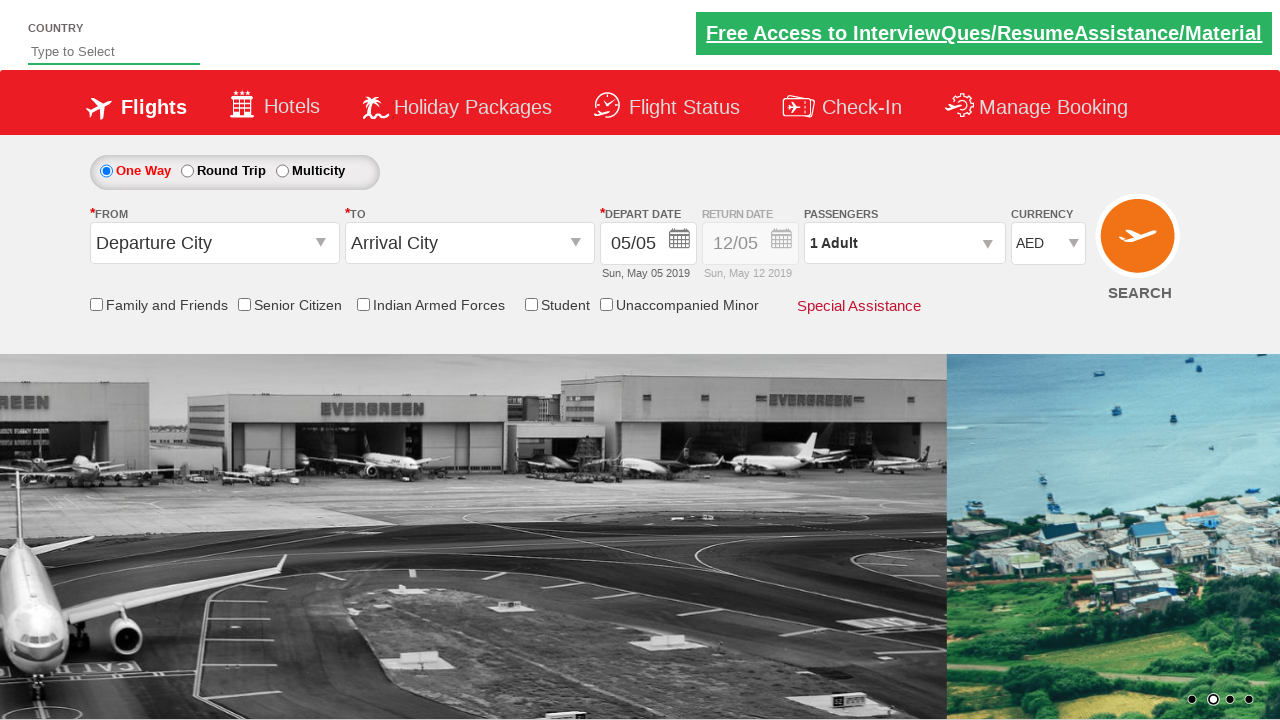

Waited 2 seconds to observe AED selection
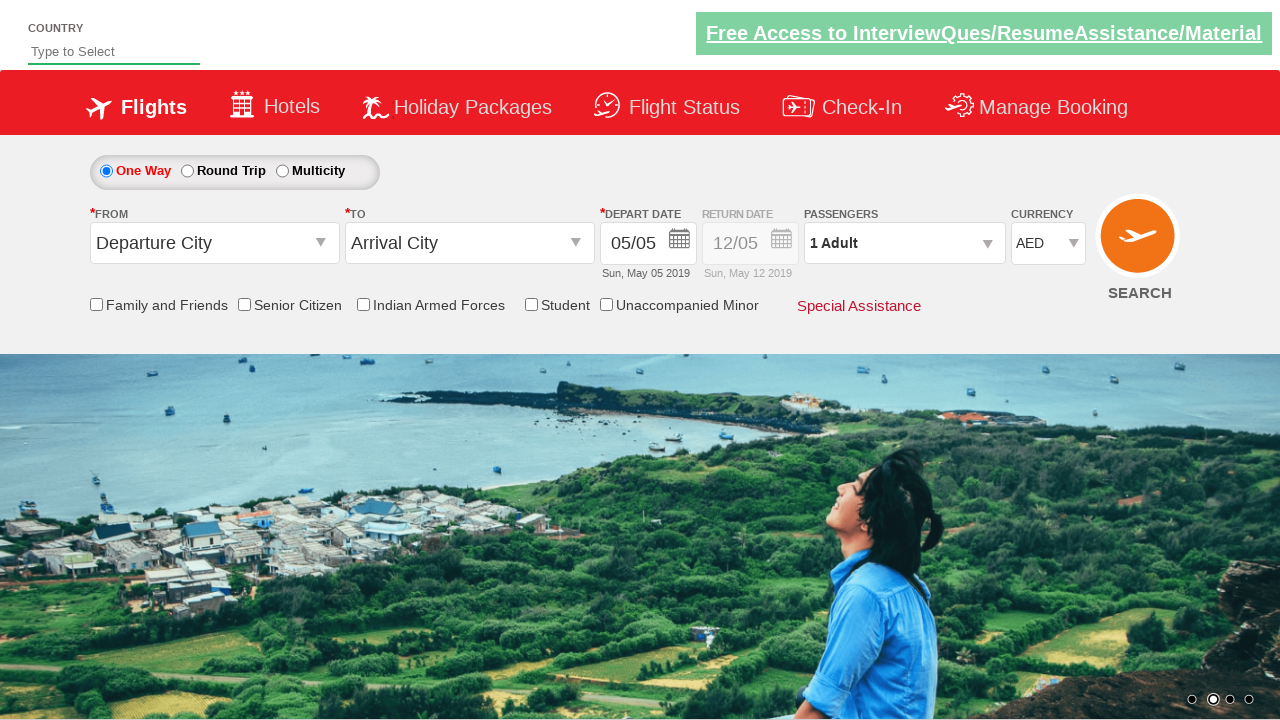

Selected currency dropdown option by value 'INR' on #ctl00_mainContent_DropDownListCurrency
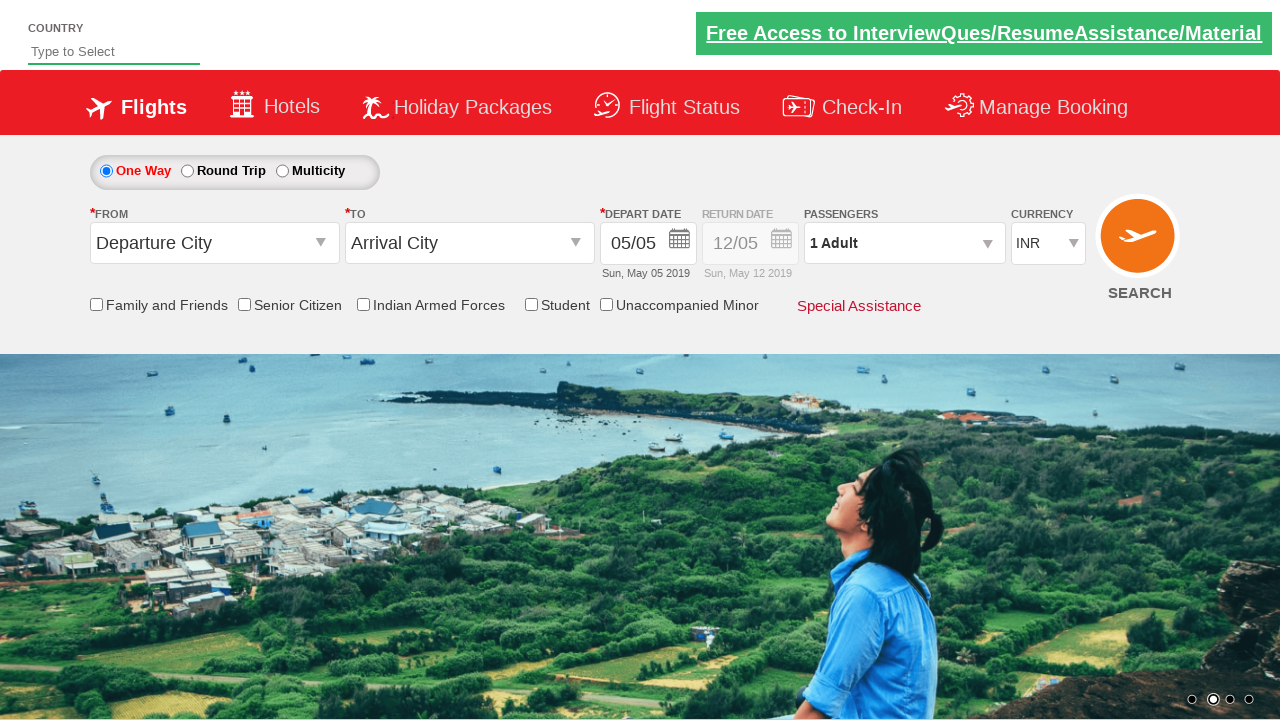

Verified currency dropdown element is present
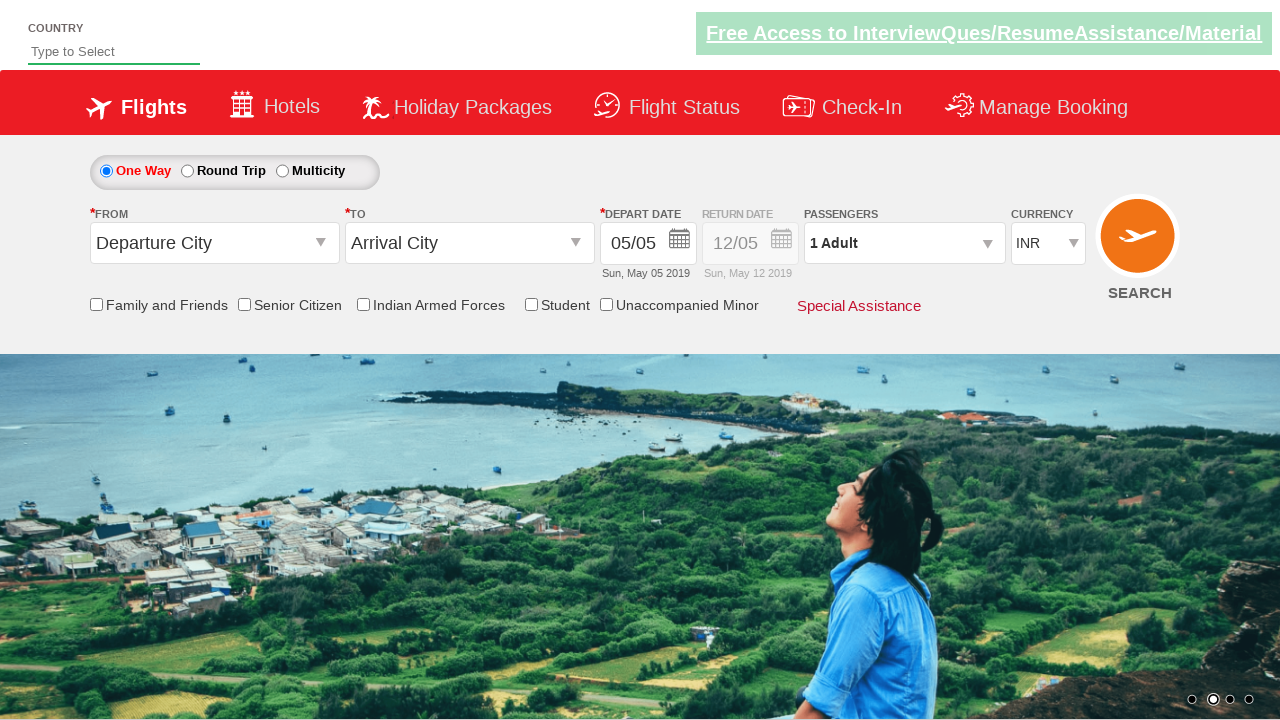

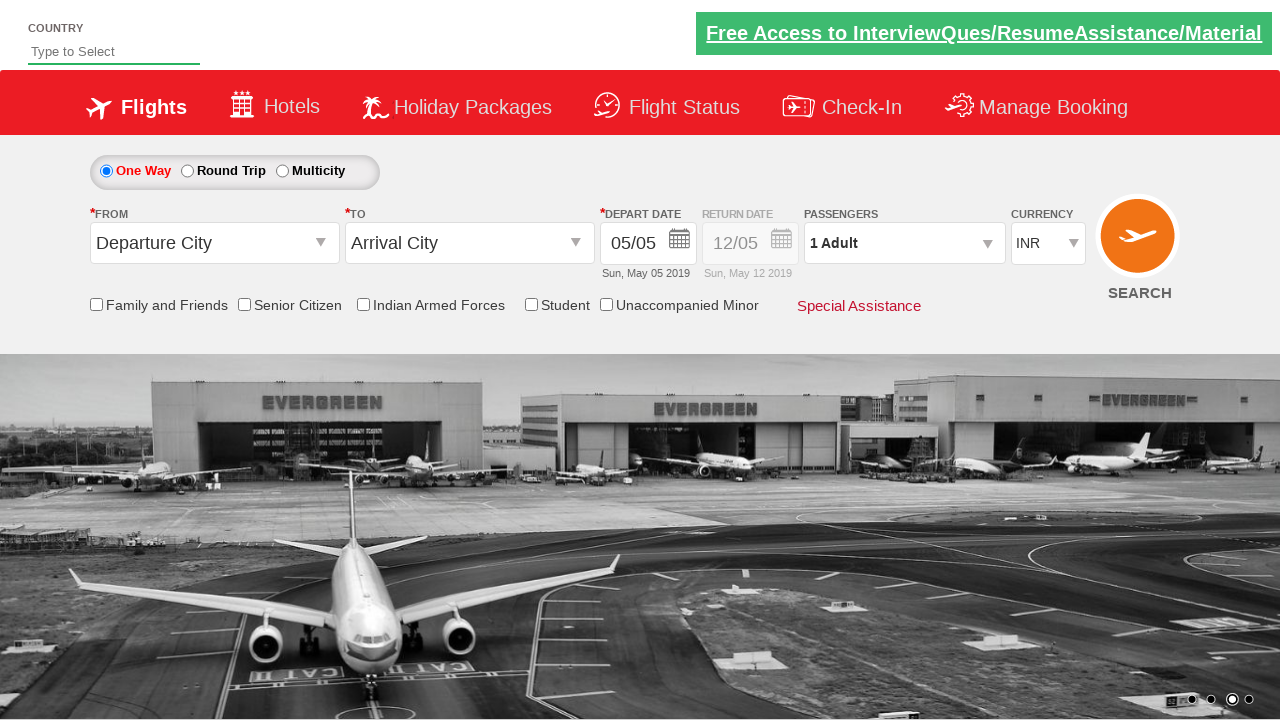